Navigates to the Playwright website, clicks the "Get Started" link, and verifies the URL contains "intro"

Starting URL: https://playwright.dev/

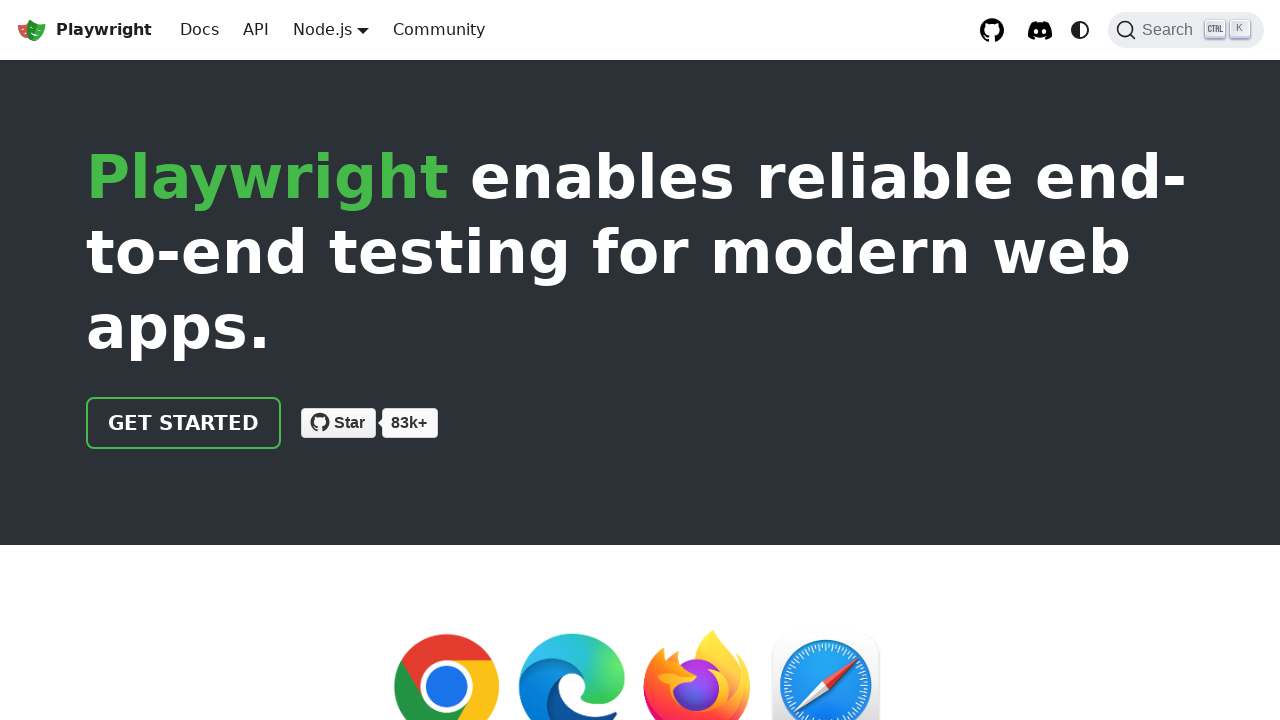

Clicked the 'Get started' link at (184, 423) on internal:role=link[name="Get started"i]
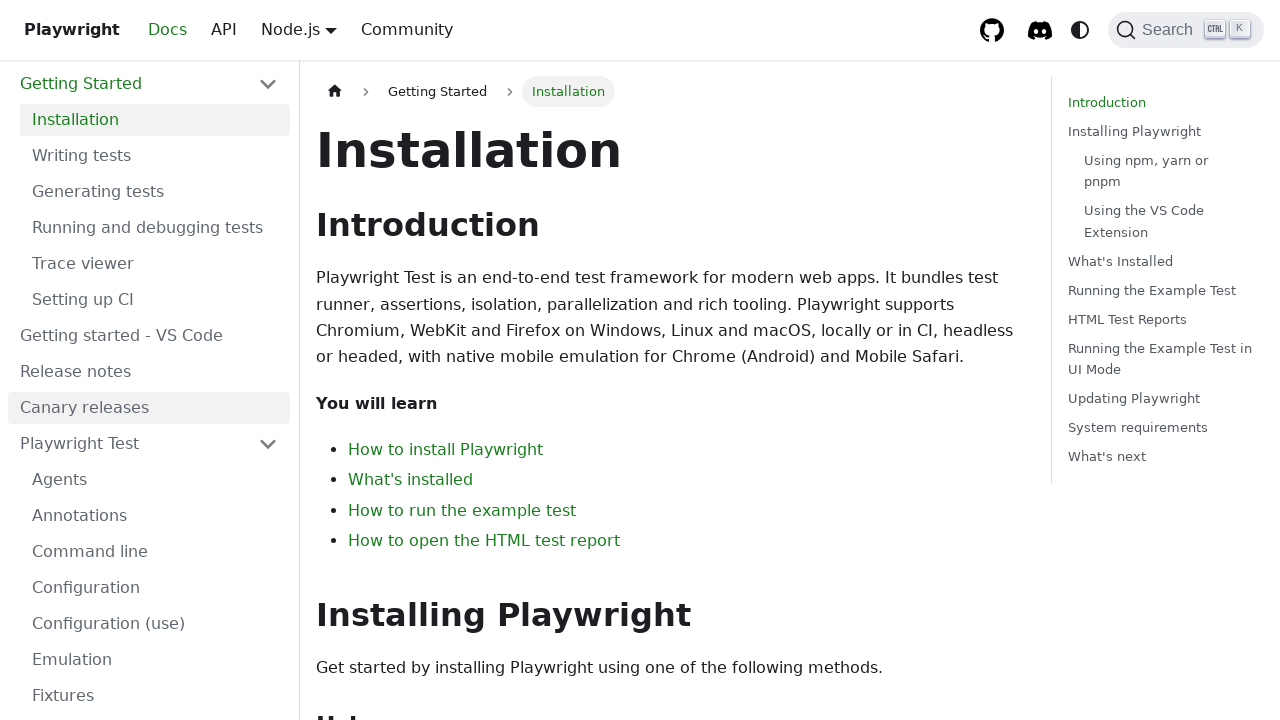

Verified URL contains 'intro'
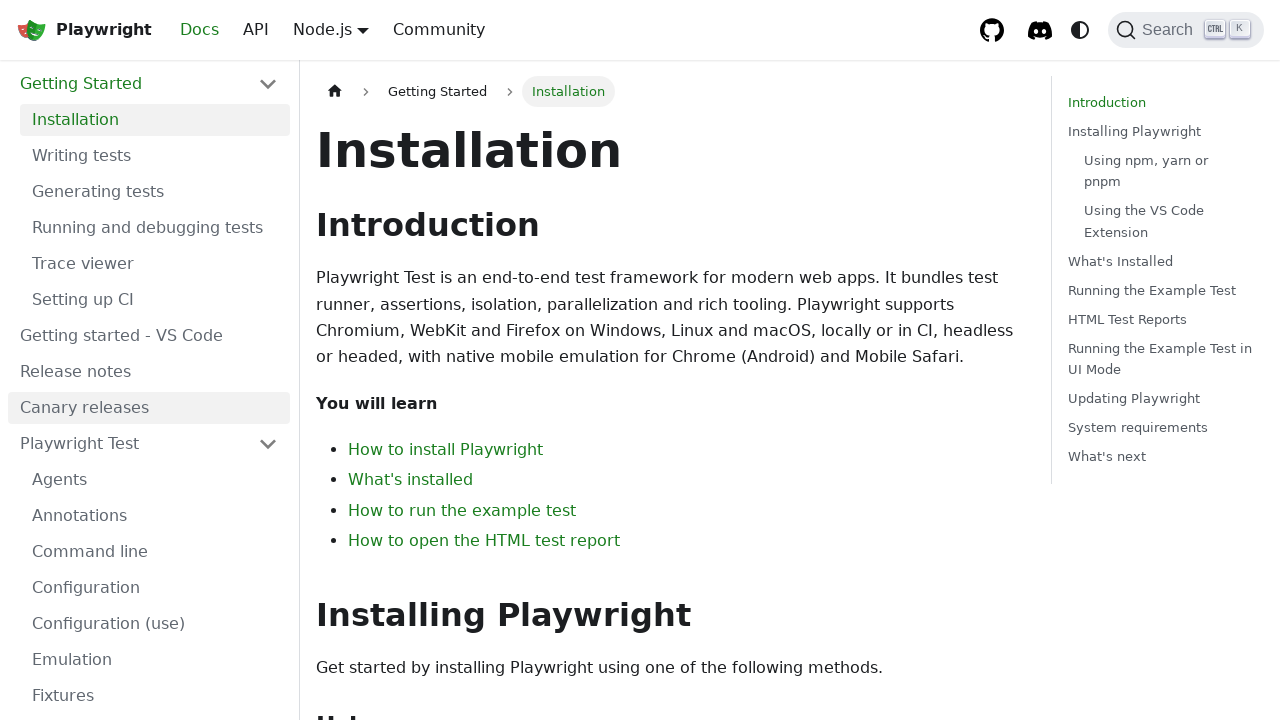

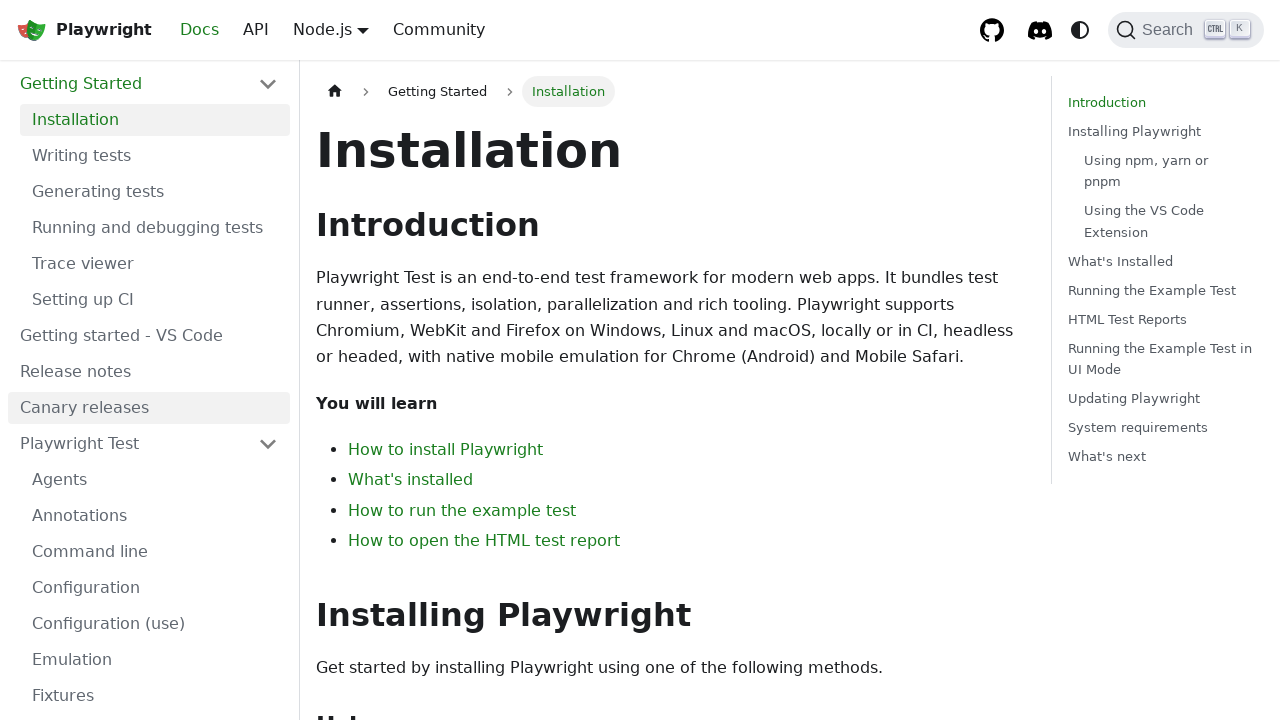